Tests HTML dropdown functionality by clicking on the dropdown menu and selecting different links (Yahoo and Google)

Starting URL: https://practice.cydeo.com/dropdown

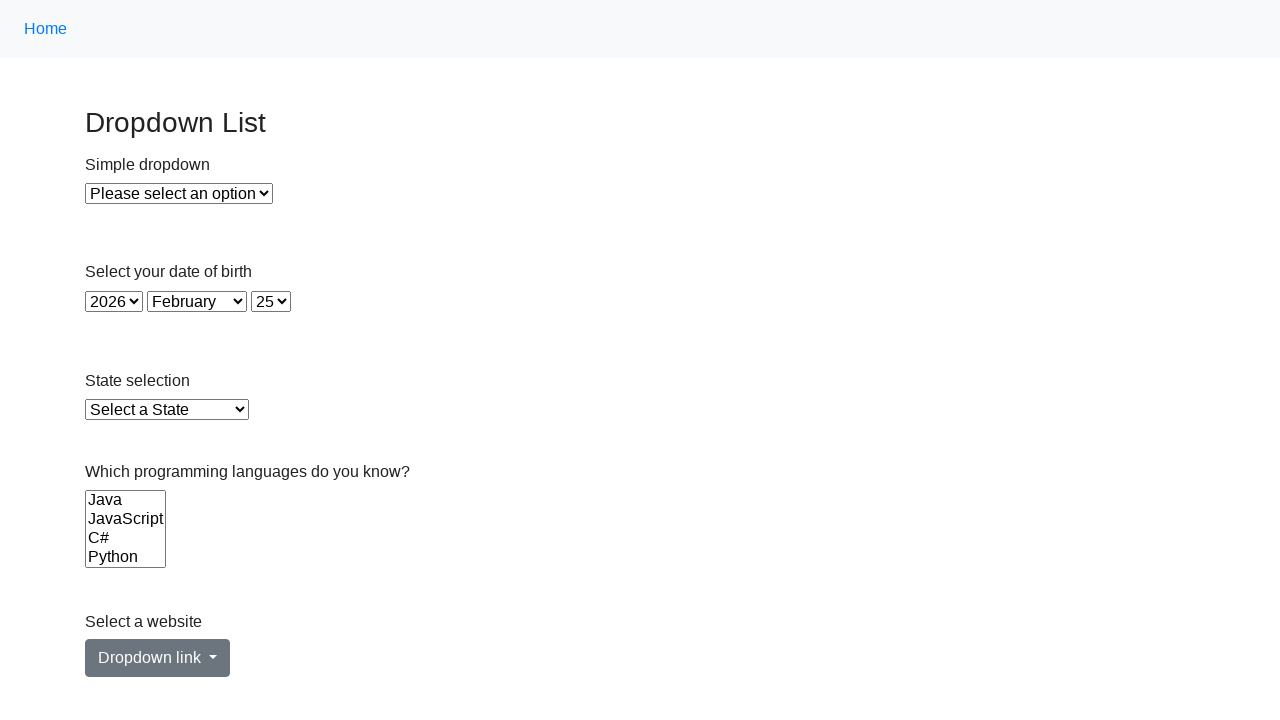

Clicked on the dropdown menu link at (158, 658) on a#dropdownMenuLink
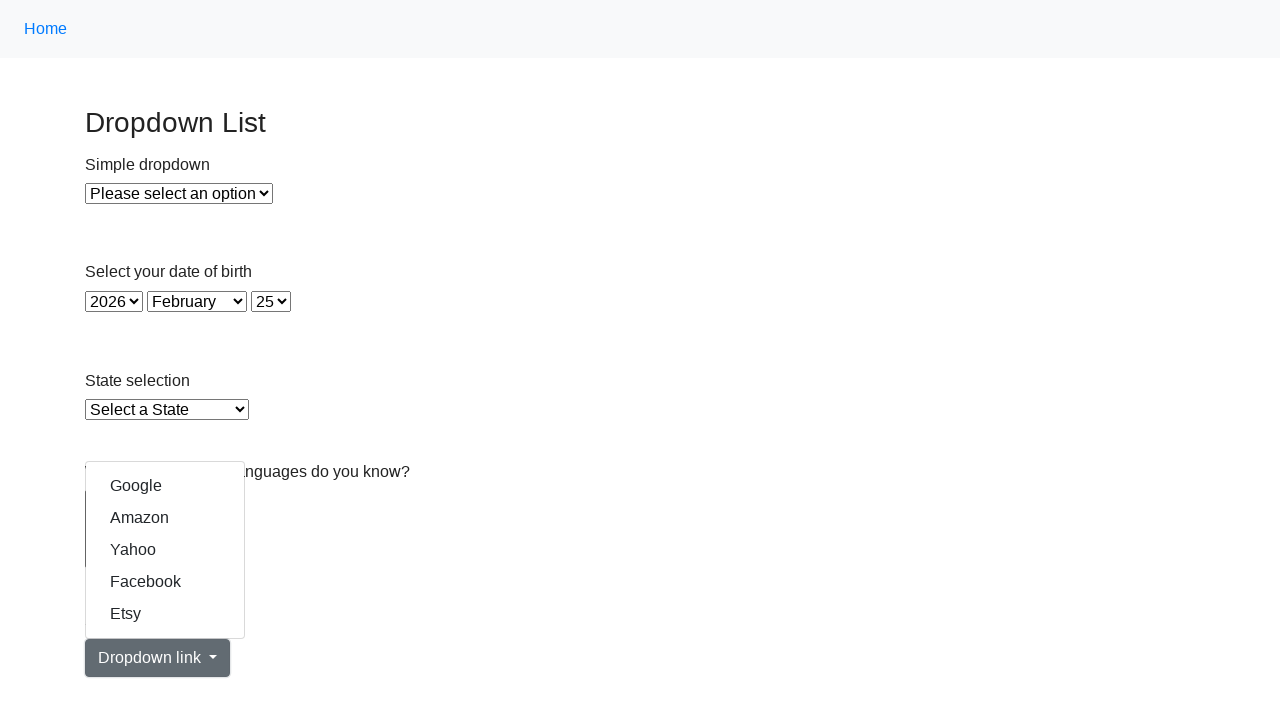

Selected Yahoo option from dropdown at (165, 550) on a[href='https://www.yahoo.com/']
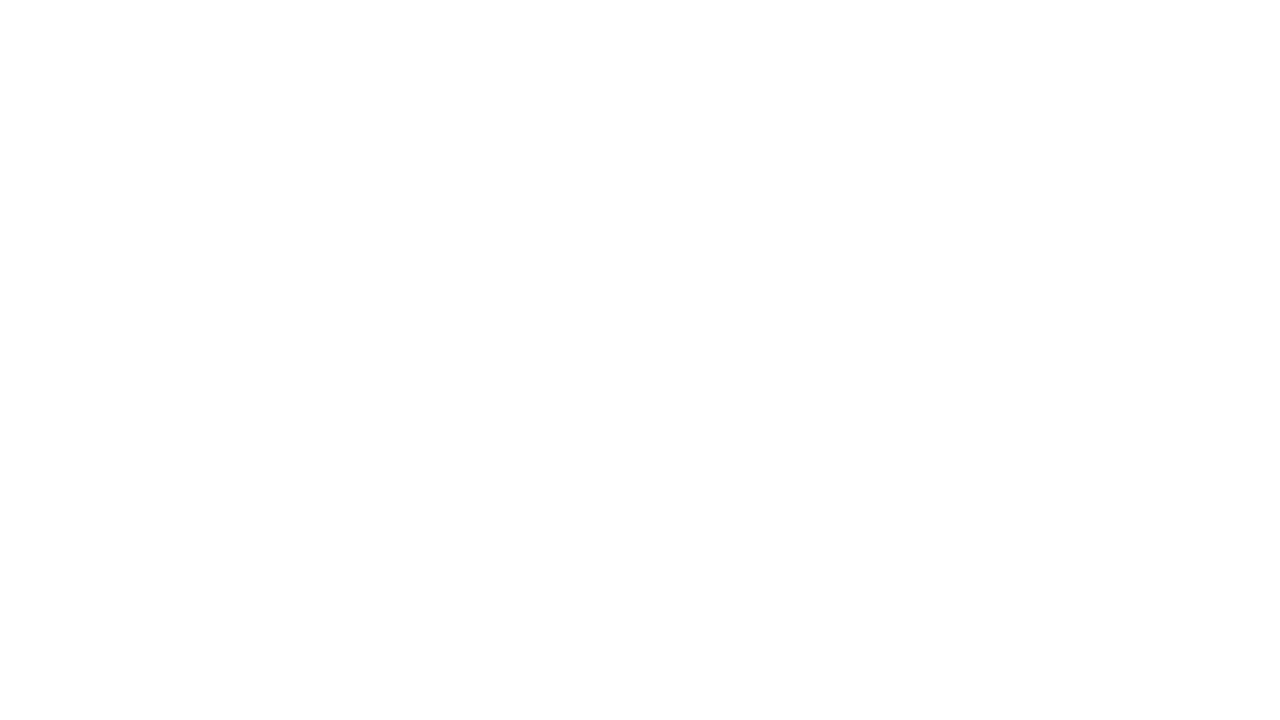

Navigated back to the dropdown page
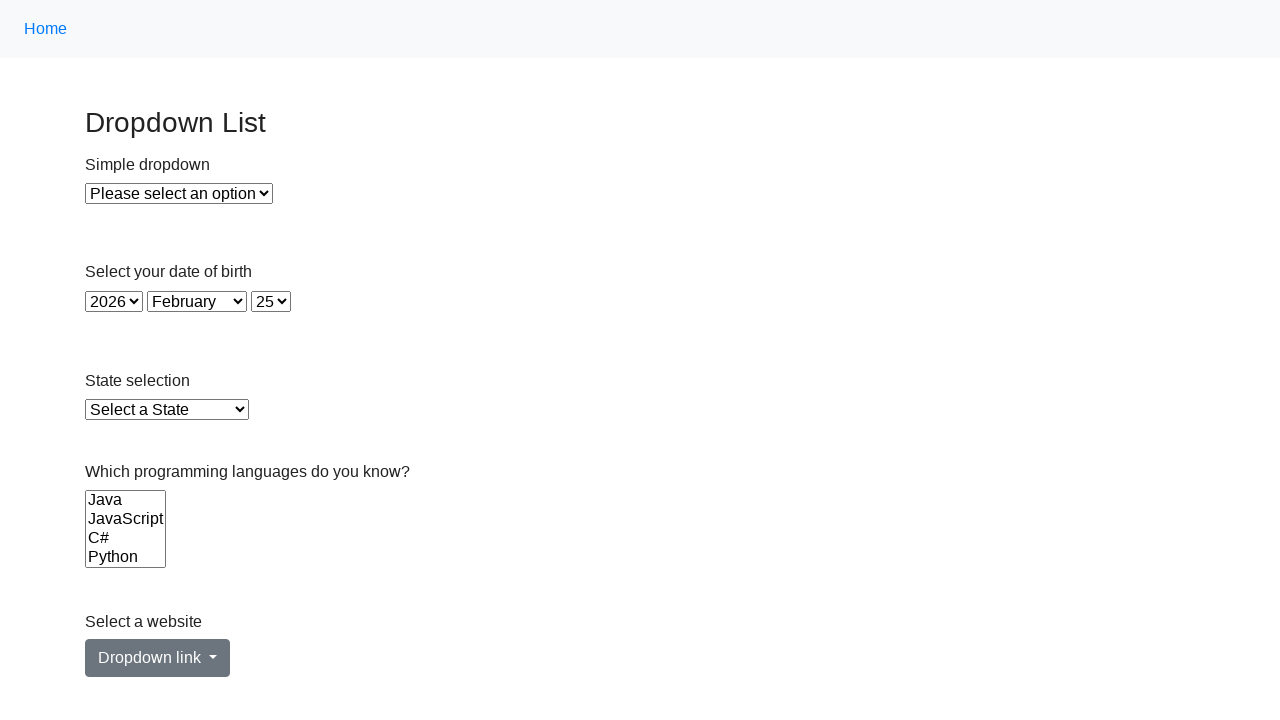

Clicked on the dropdown menu link again at (158, 658) on a#dropdownMenuLink
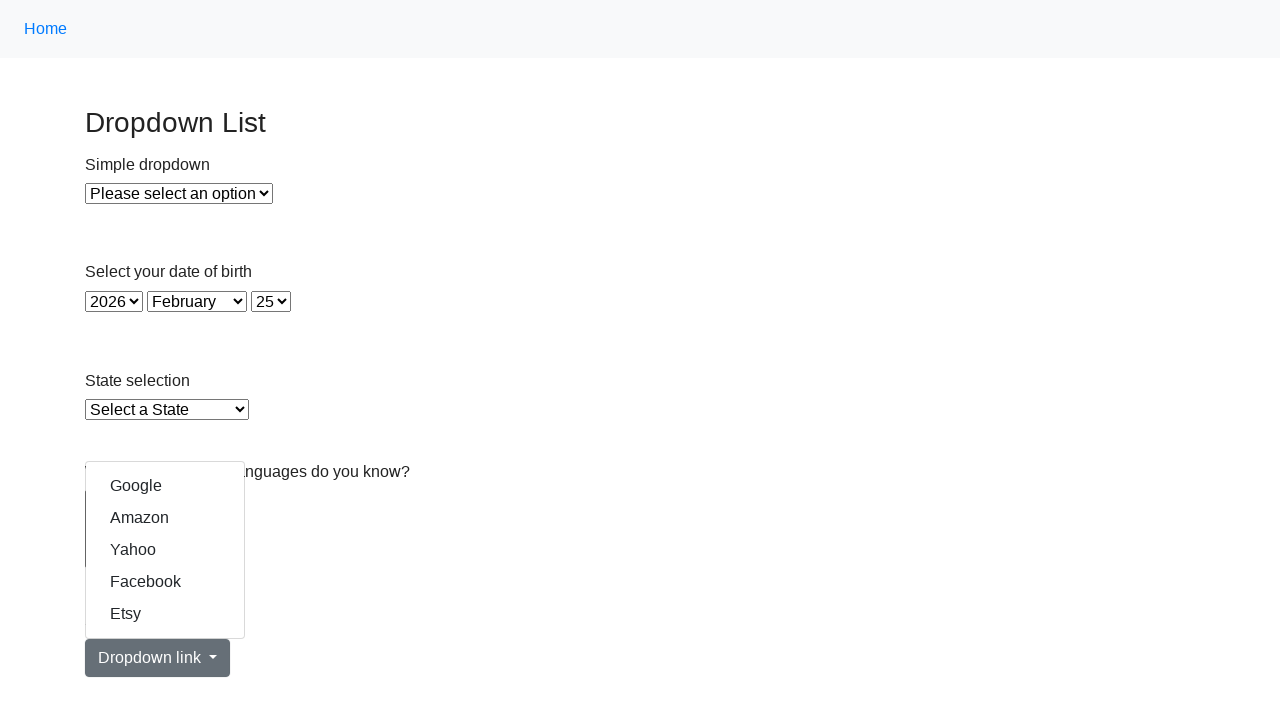

Selected Google option from dropdown at (165, 486) on a:text('Google')
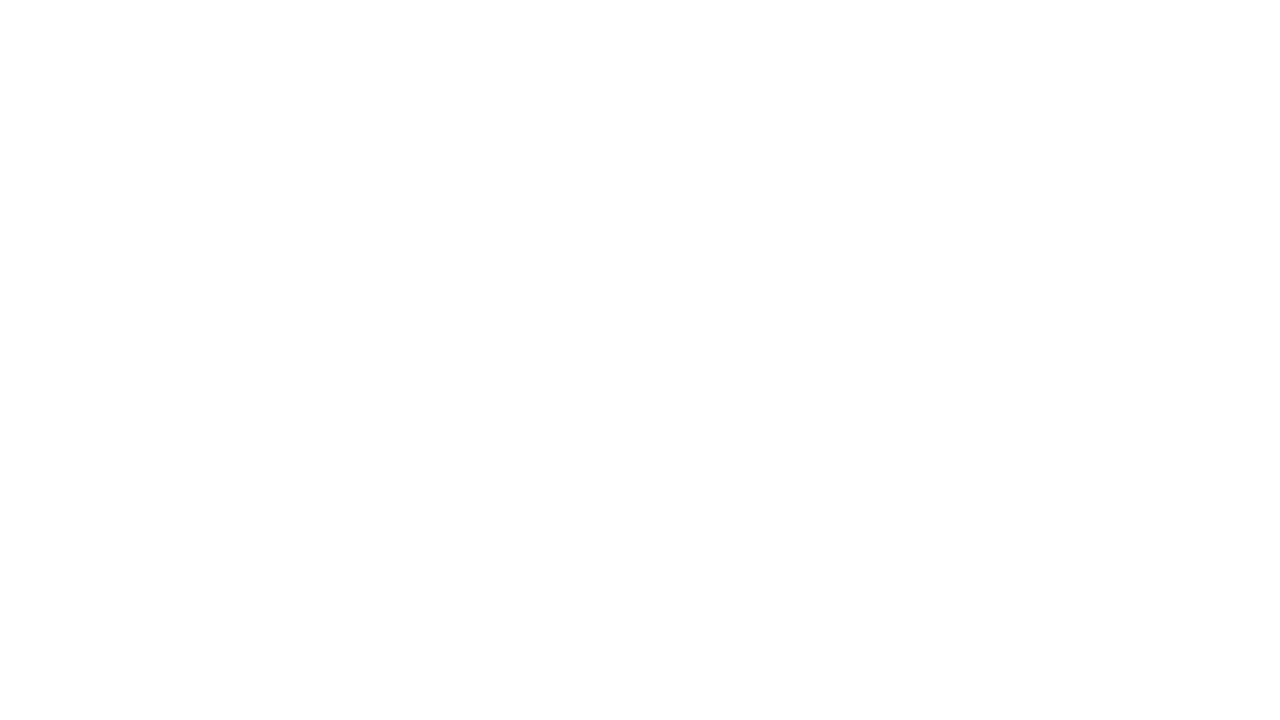

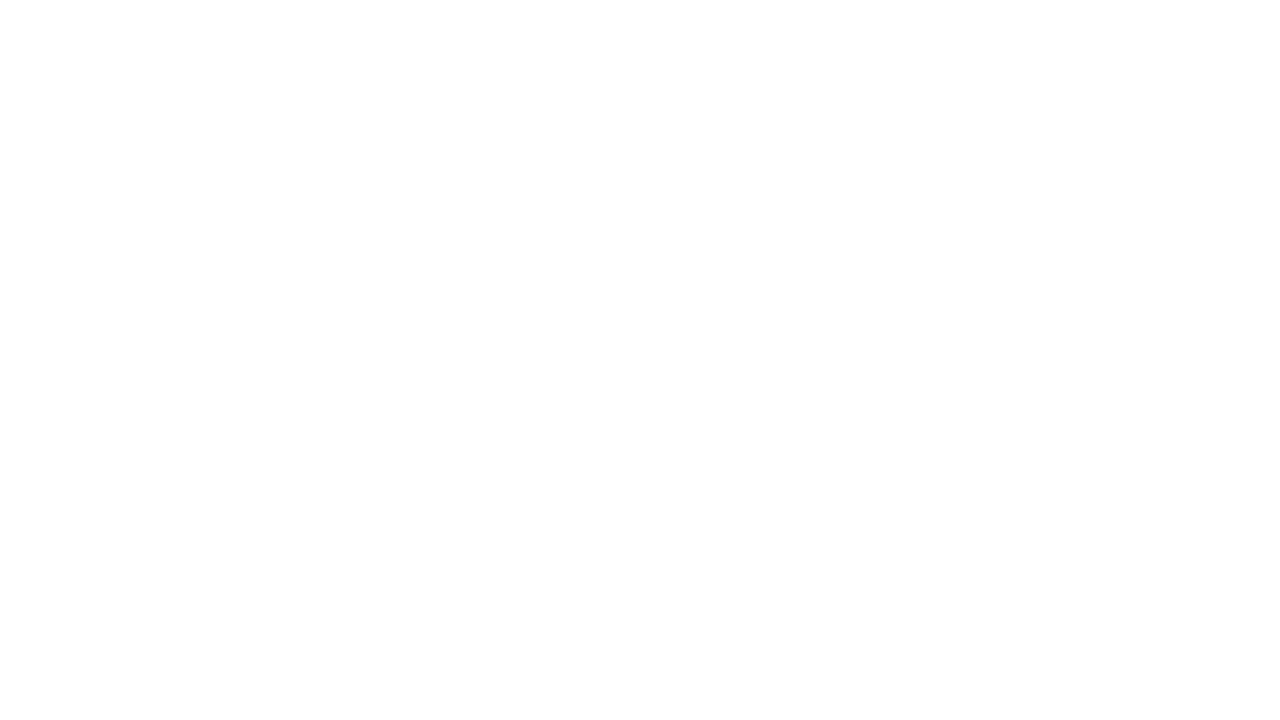